Tests dynamic autocomplete dropdown by typing a partial value and selecting from suggestions

Starting URL: https://rahulshettyacademy.com/AutomationPractice/

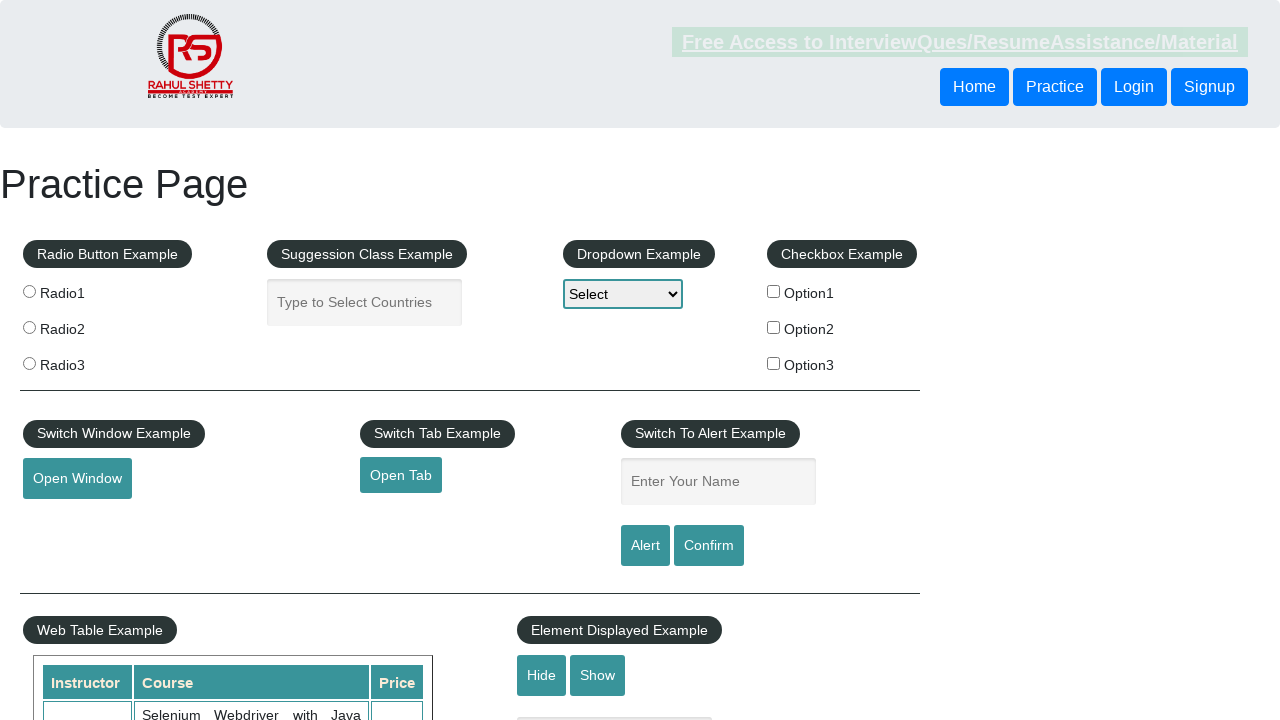

Typed 'In' in the autocomplete field on #autocomplete
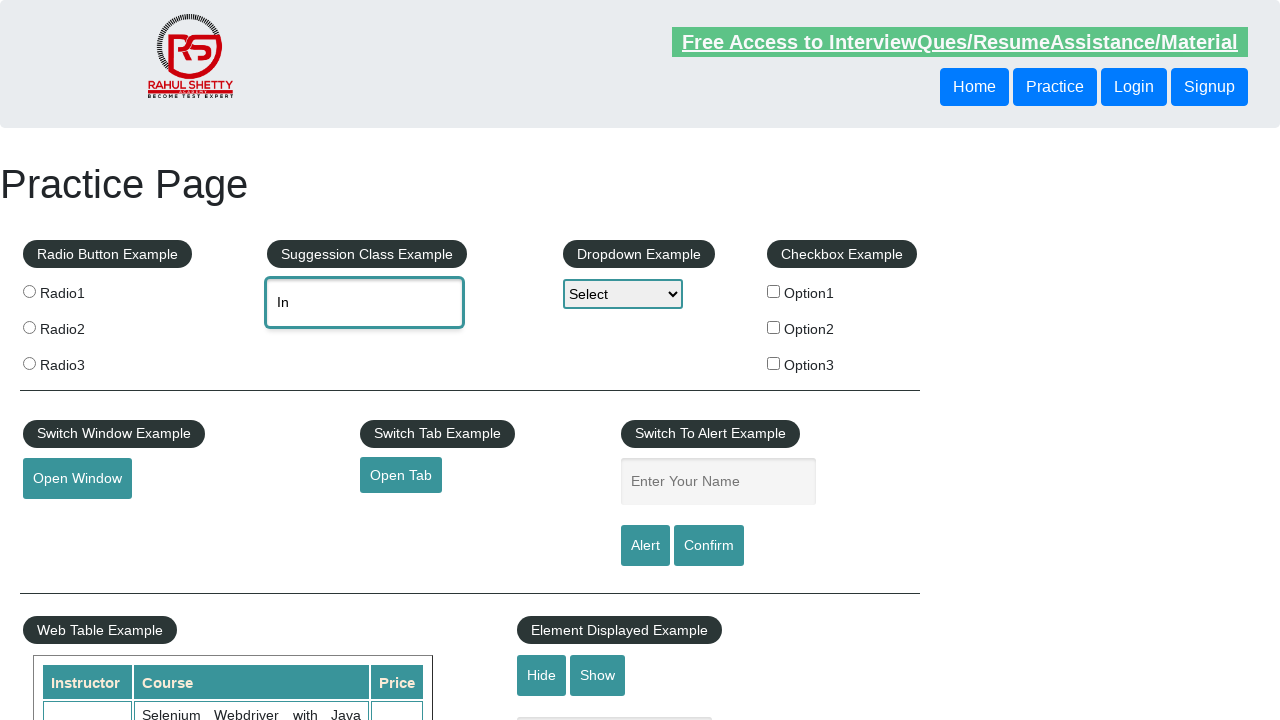

Waited for autocomplete suggestions dropdown to appear
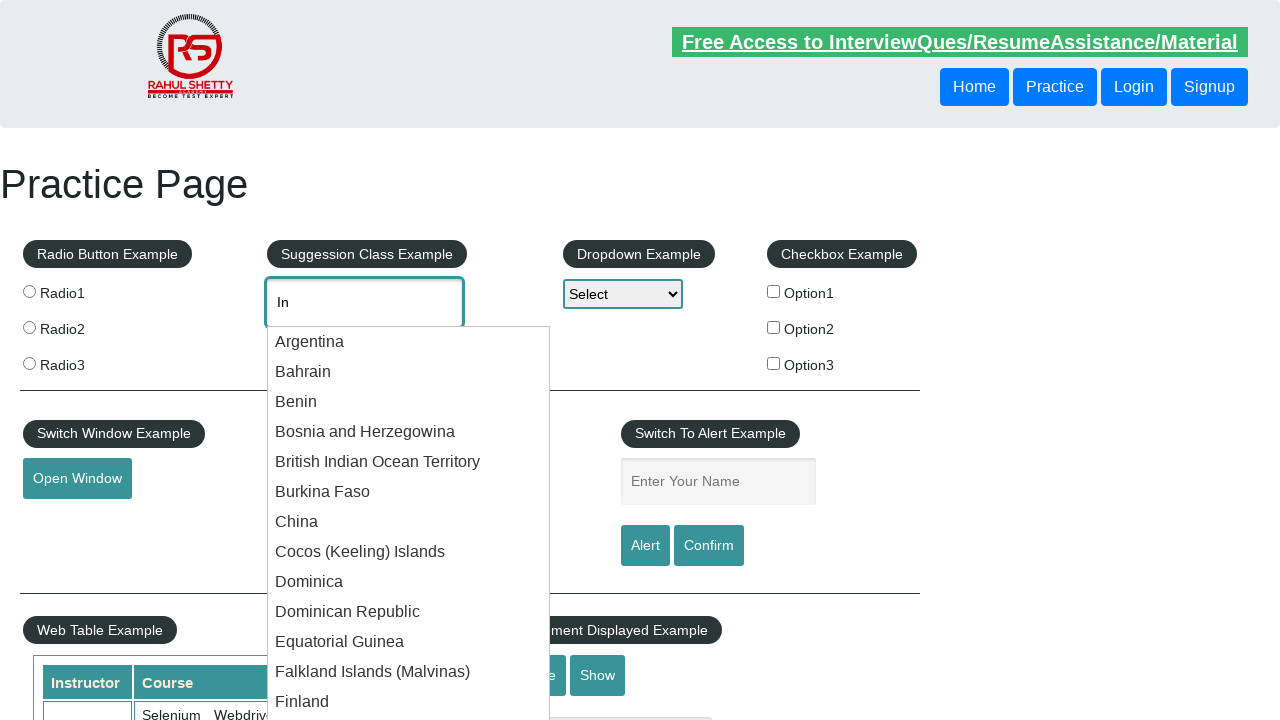

Selected 'India' from the autocomplete suggestions at (409, 462) on ul#ui-id-1 li.ui-menu-item div:has-text("India")
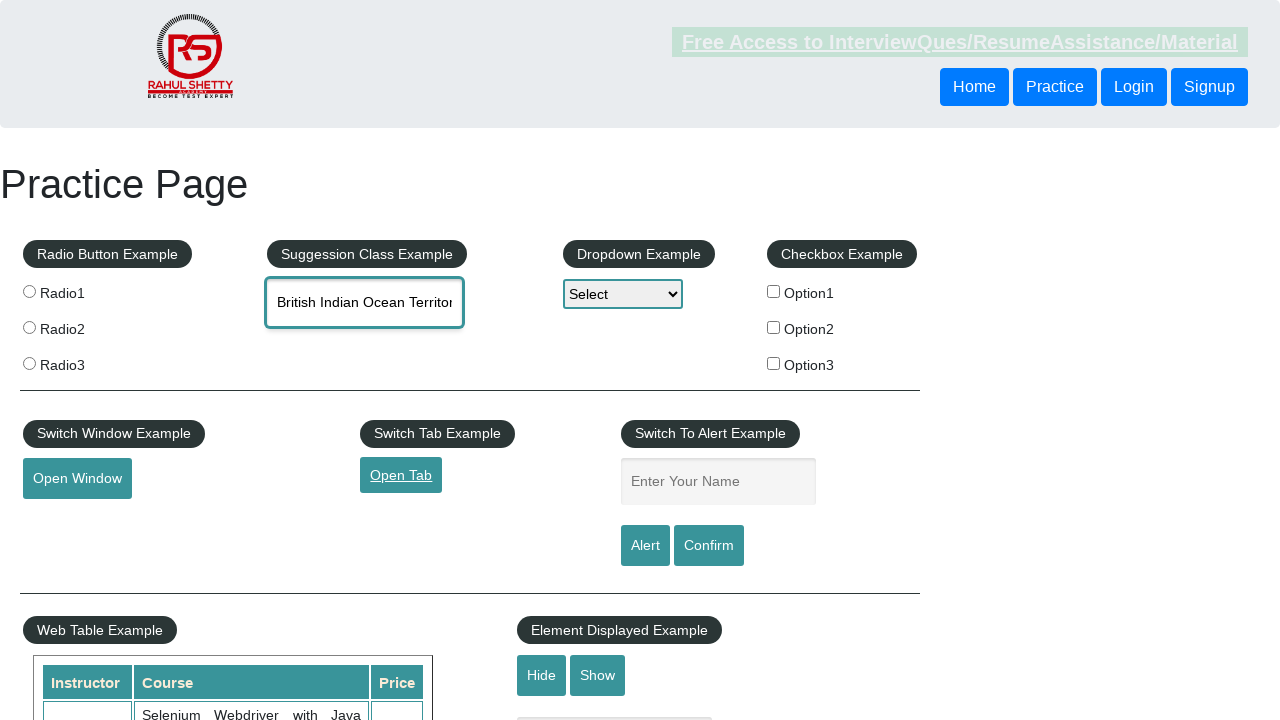

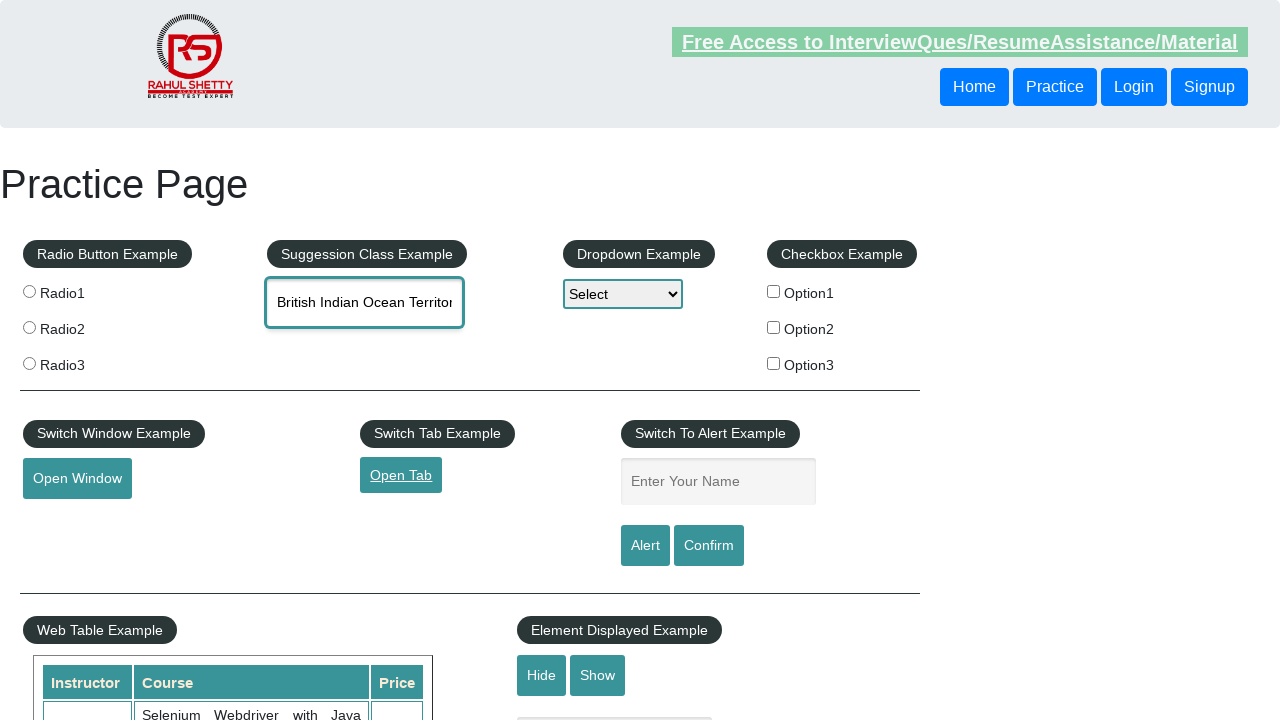